Tests login form validation by submitting an incorrect password and verifying the error message

Starting URL: http://the-internet.herokuapp.com/login

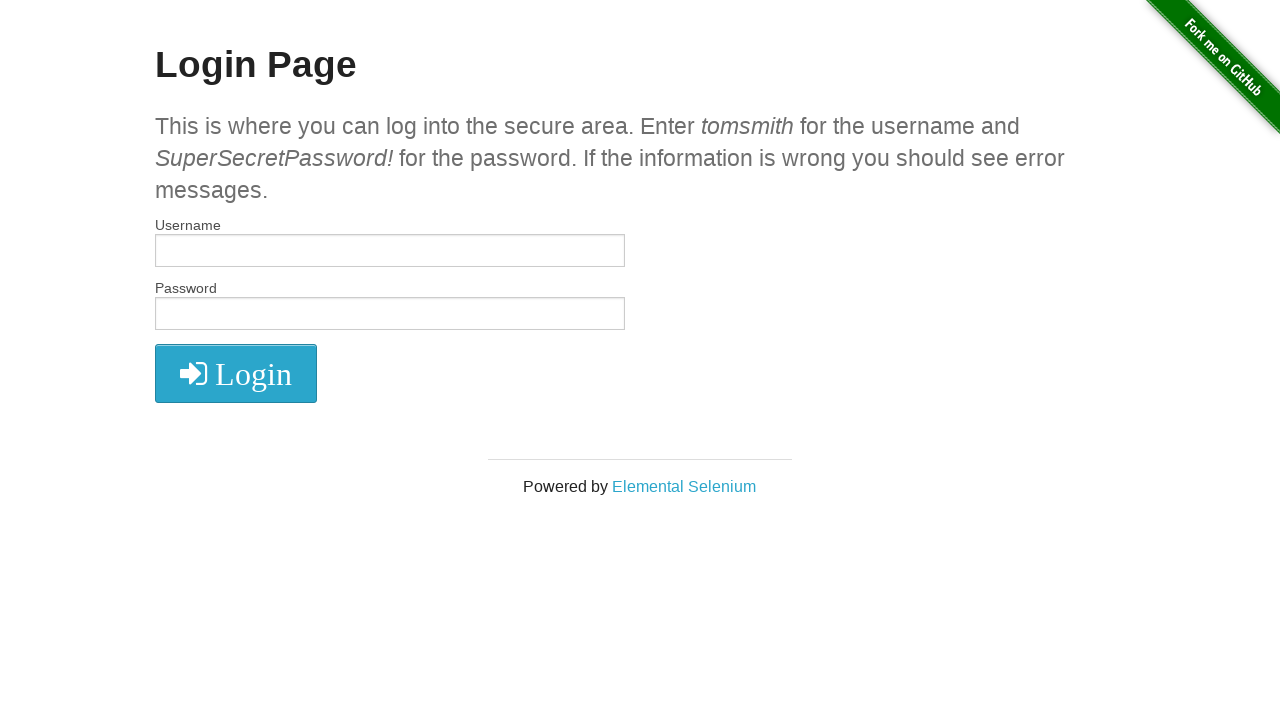

Filled username field with 'tomsmith' on #username
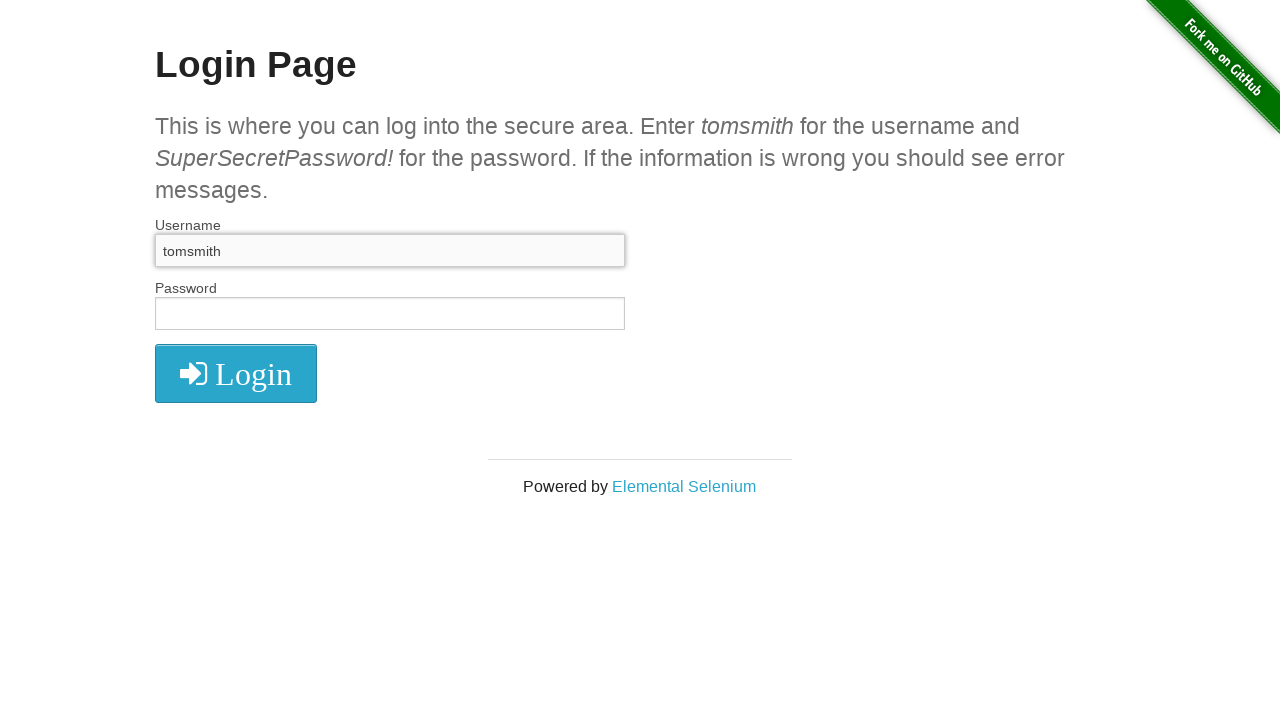

Filled password field with 'incorrectPassword' on input[name='password']
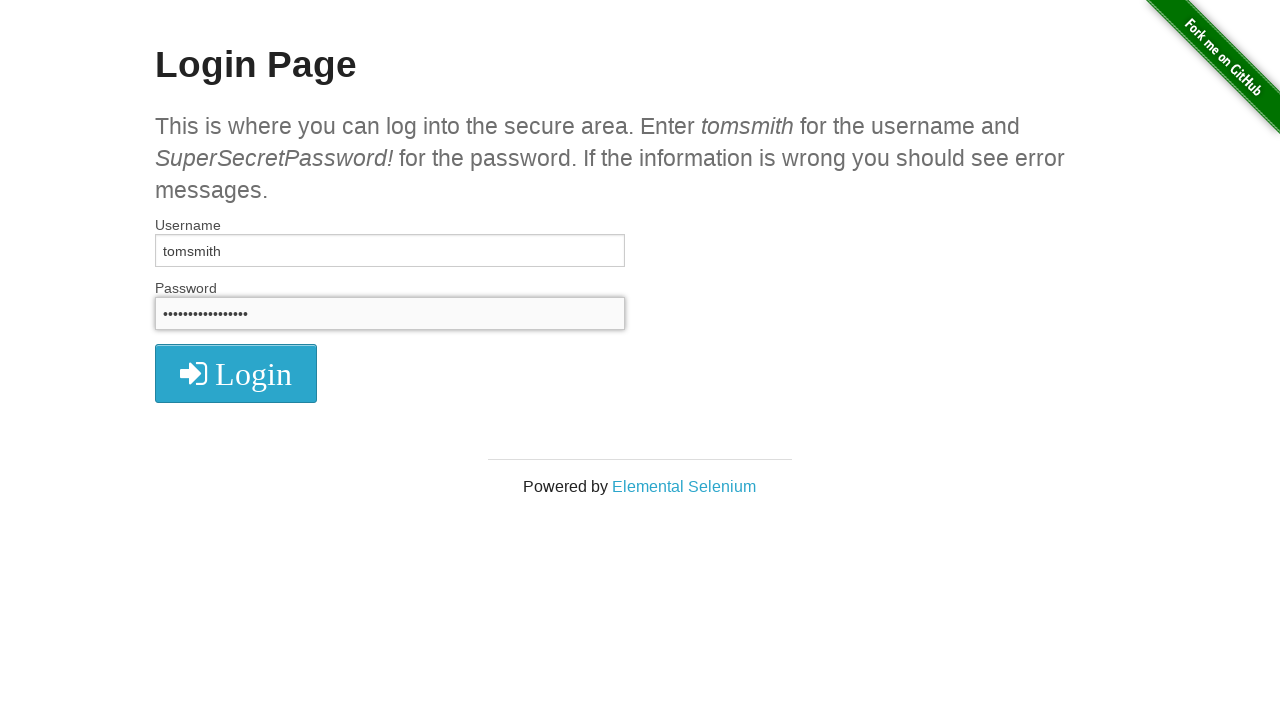

Clicked login button at (236, 373) on button
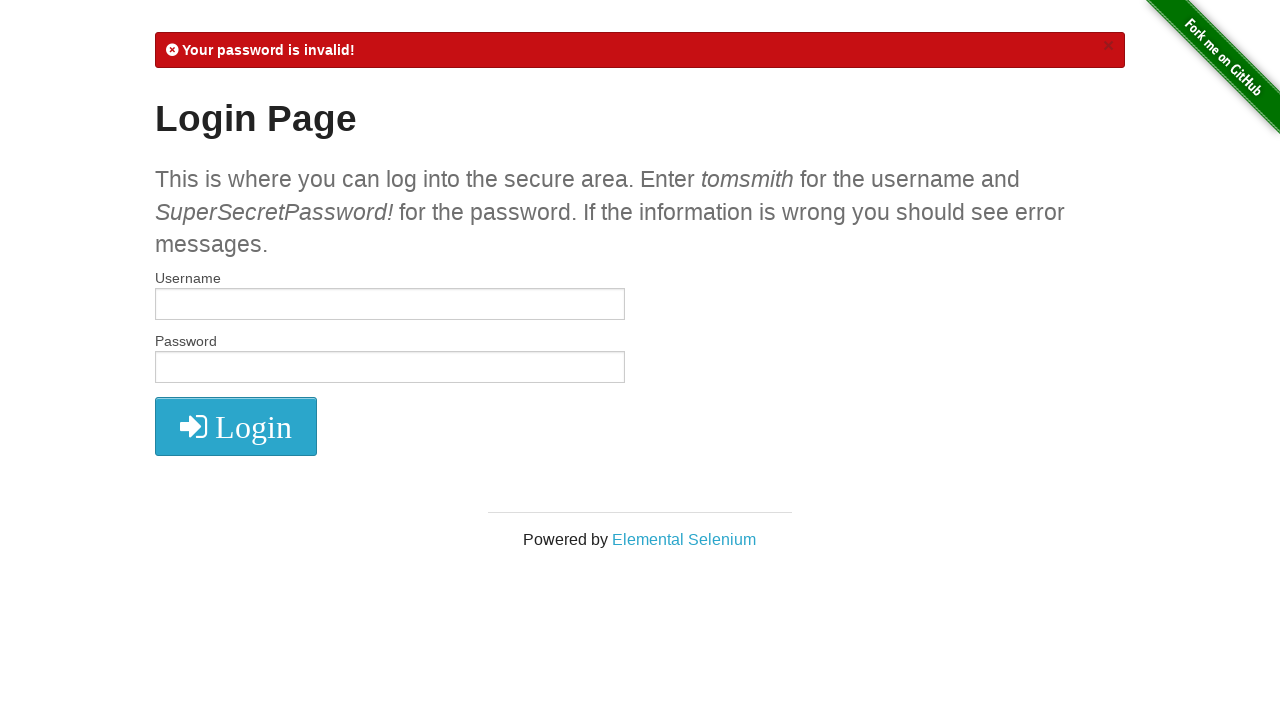

Error message flash element appeared
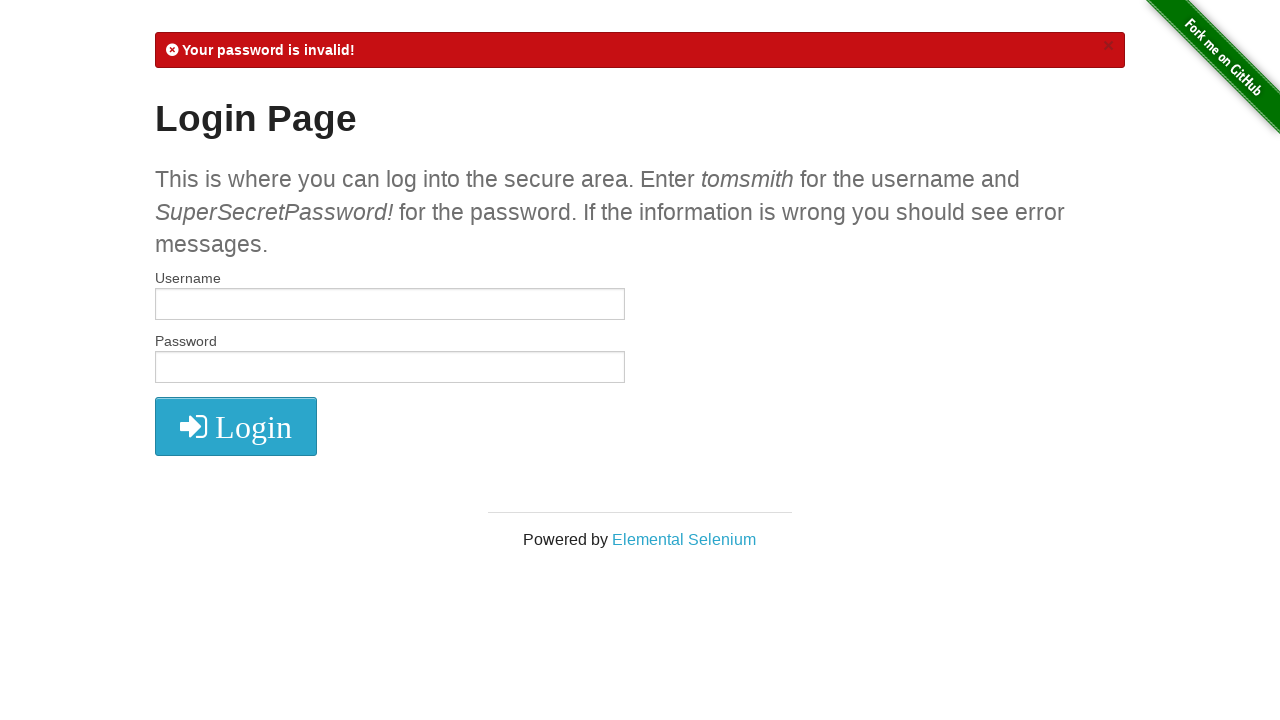

Retrieved error message text content
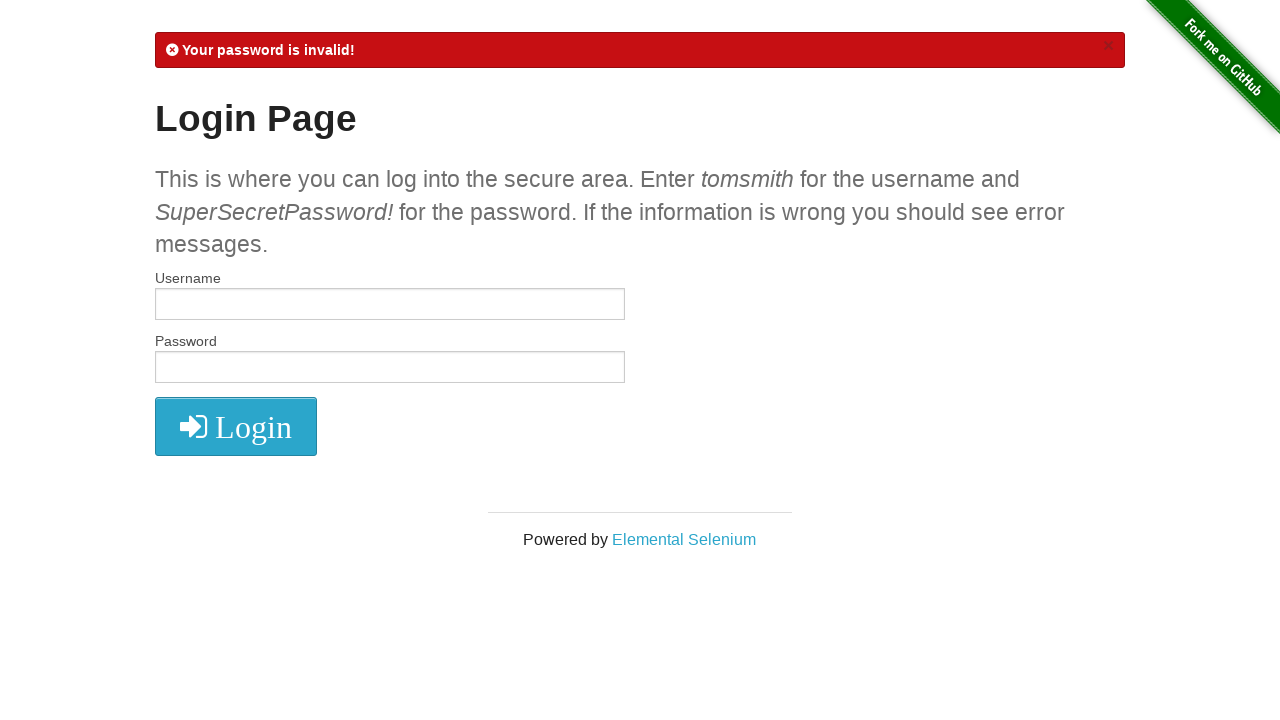

Verified error message contains 'Your password is invalid!'
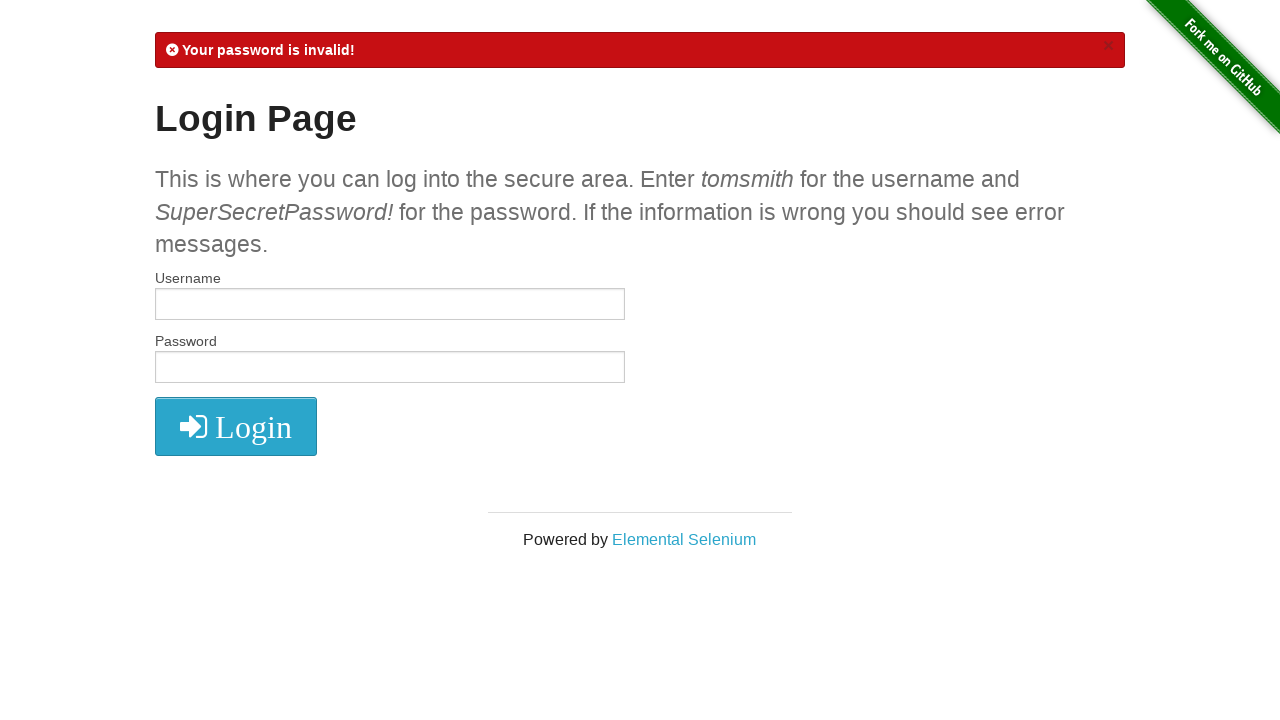

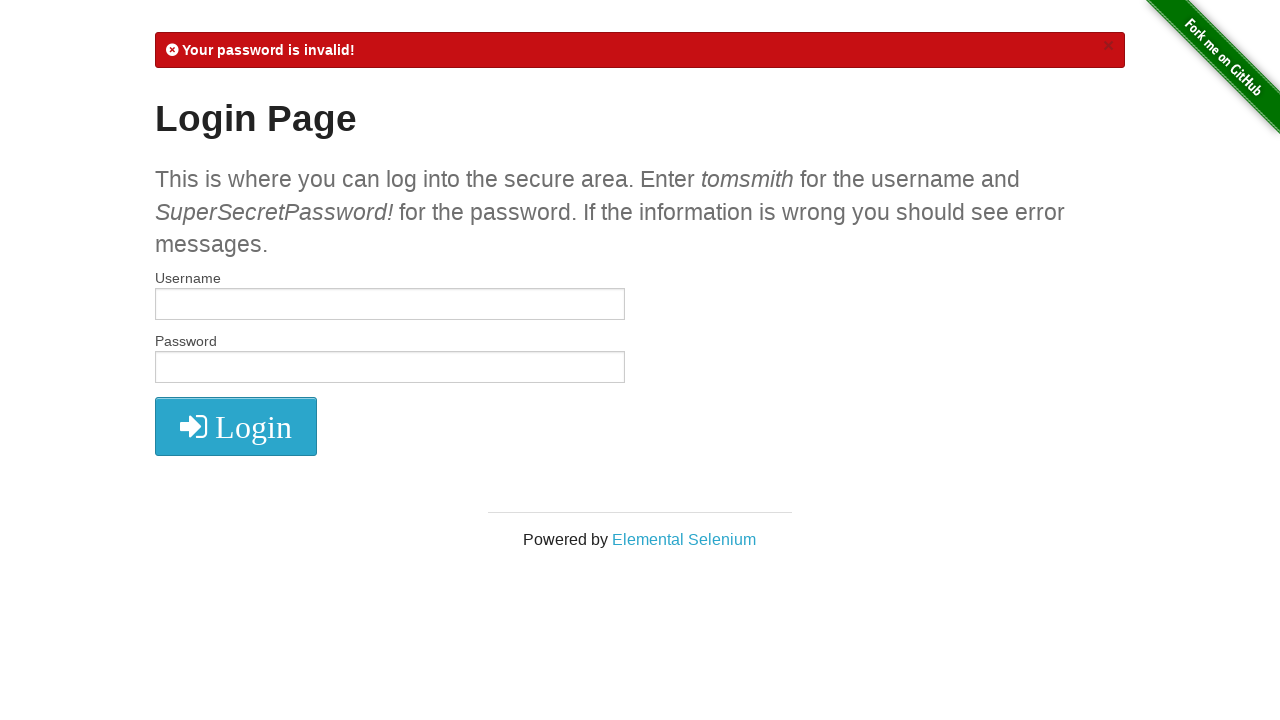